Tests list navigation by finding and clicking on the Products link in the left menu

Starting URL: https://parabank.parasoft.com/

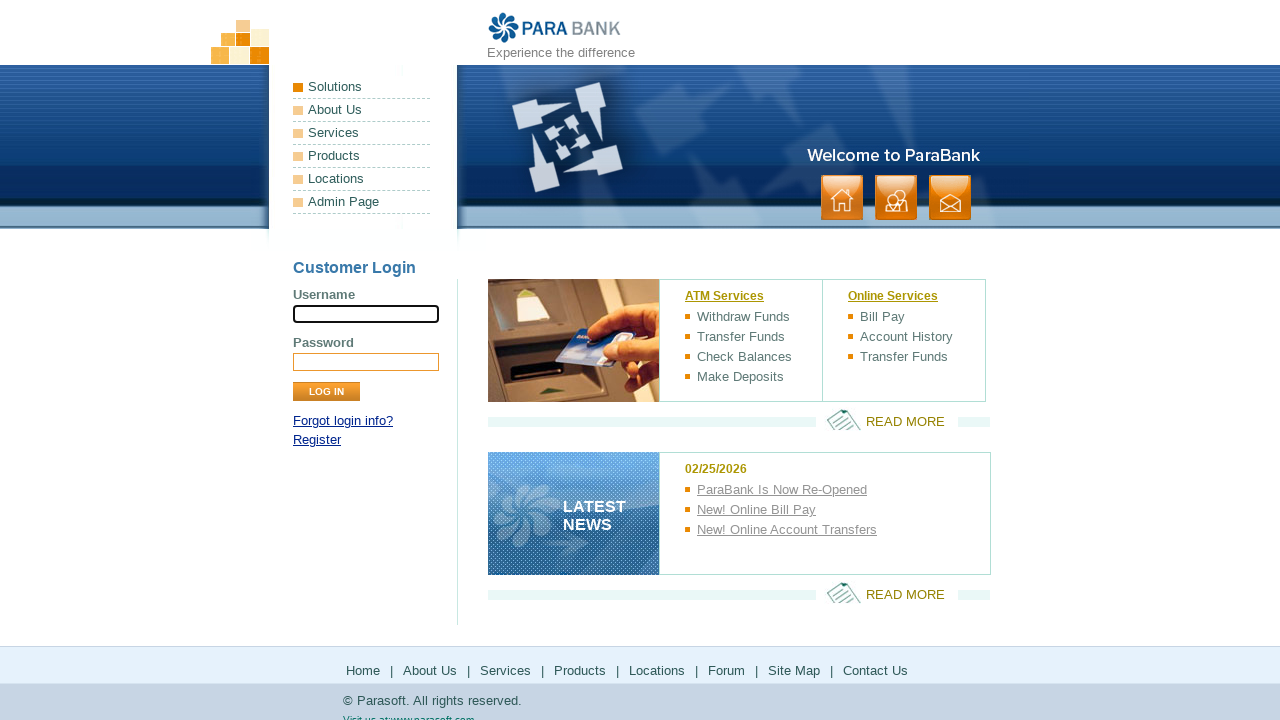

Located left menu items excluding Solutions class
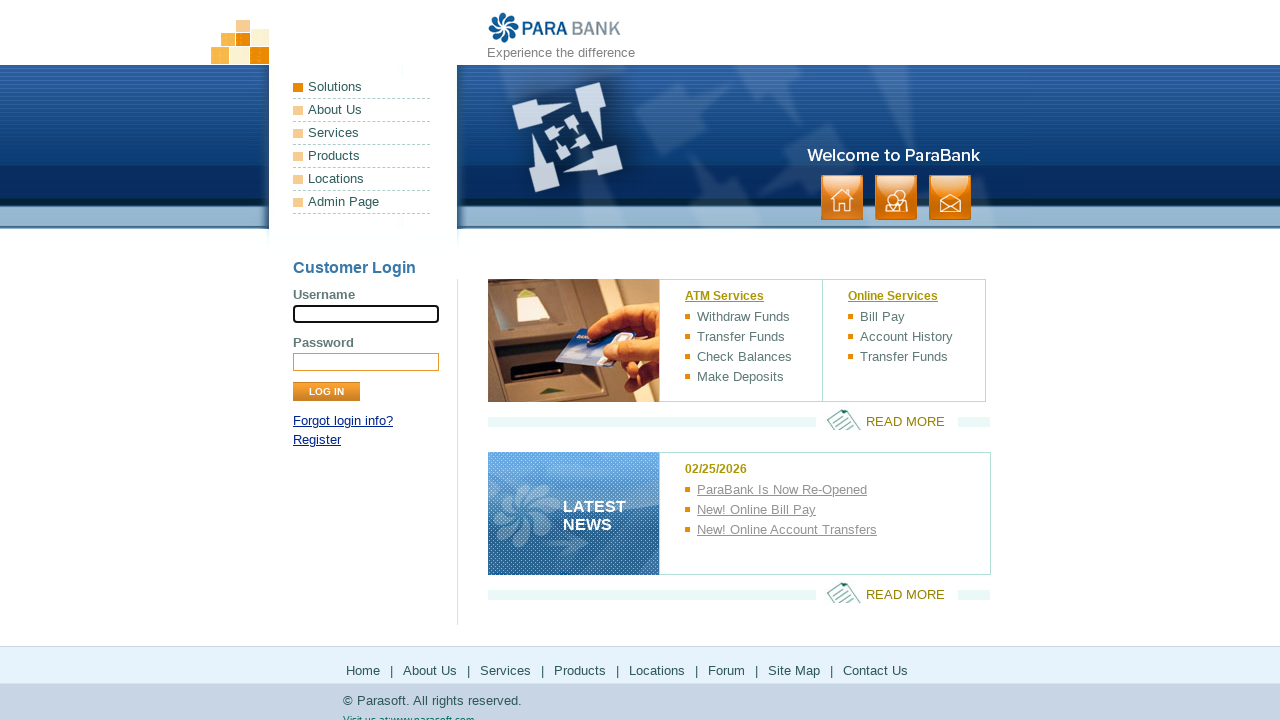

Retrieved menu item at index 0
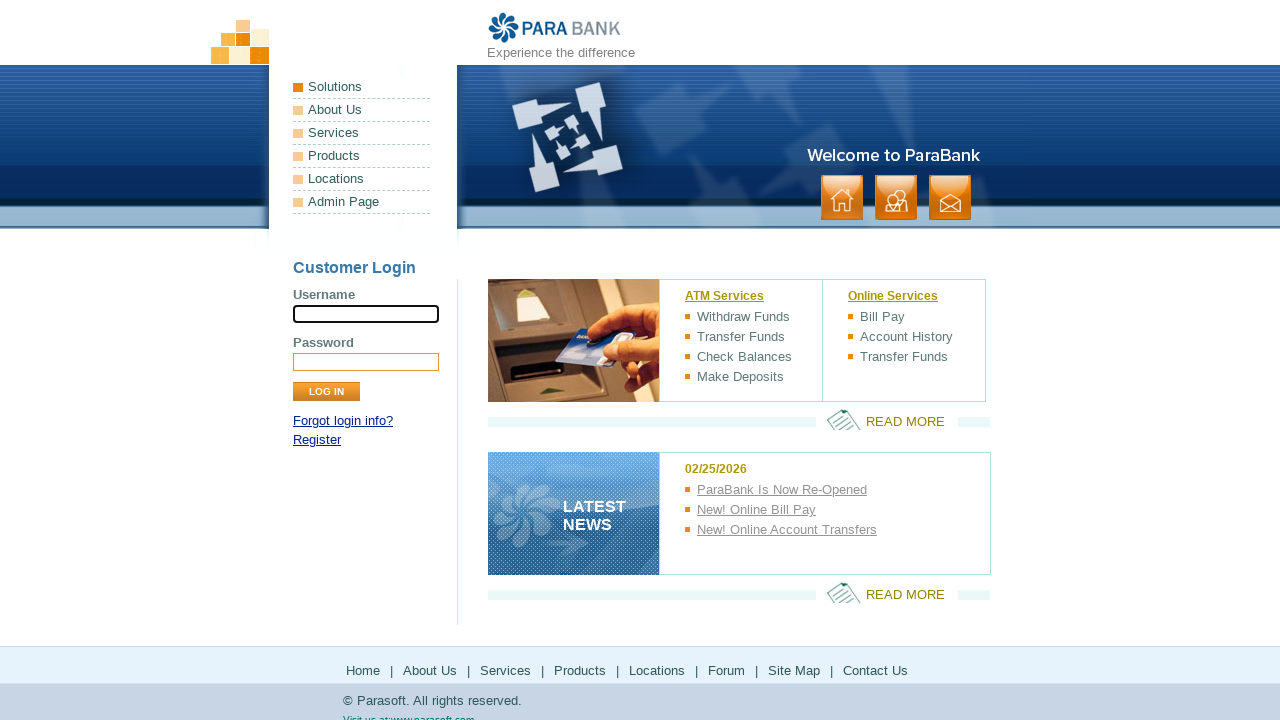

Retrieved menu item at index 1
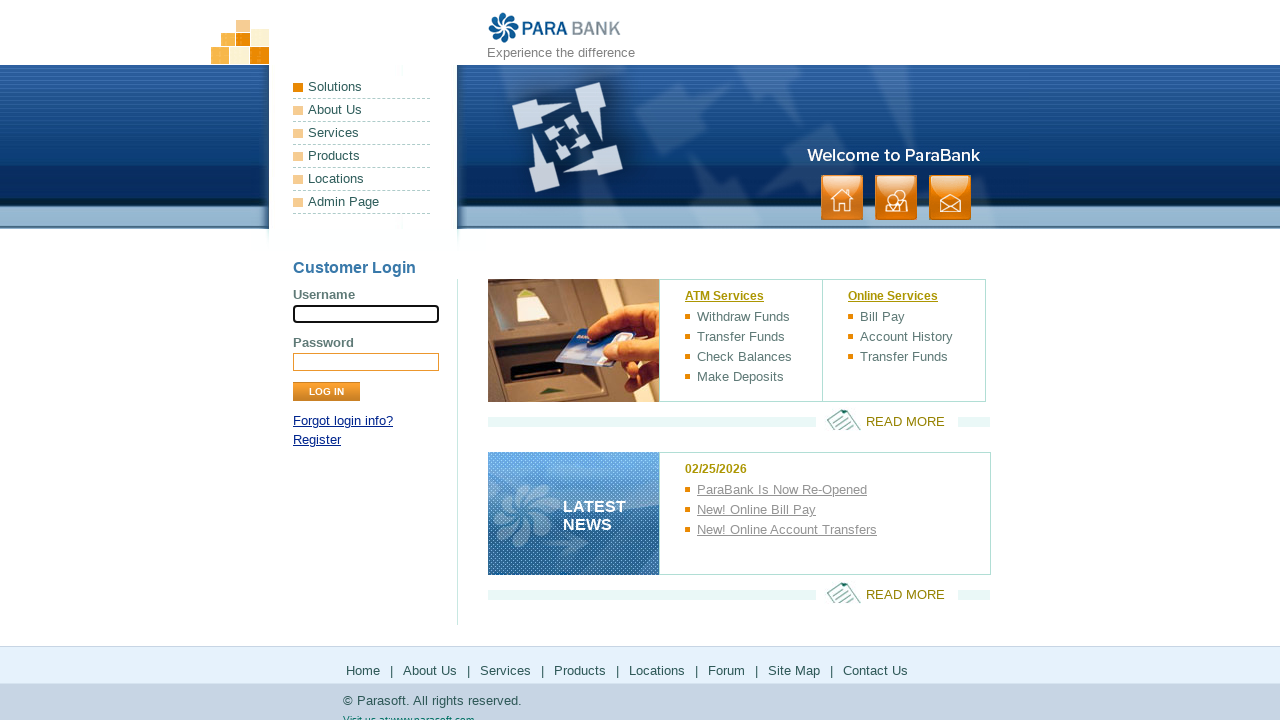

Retrieved menu item at index 2
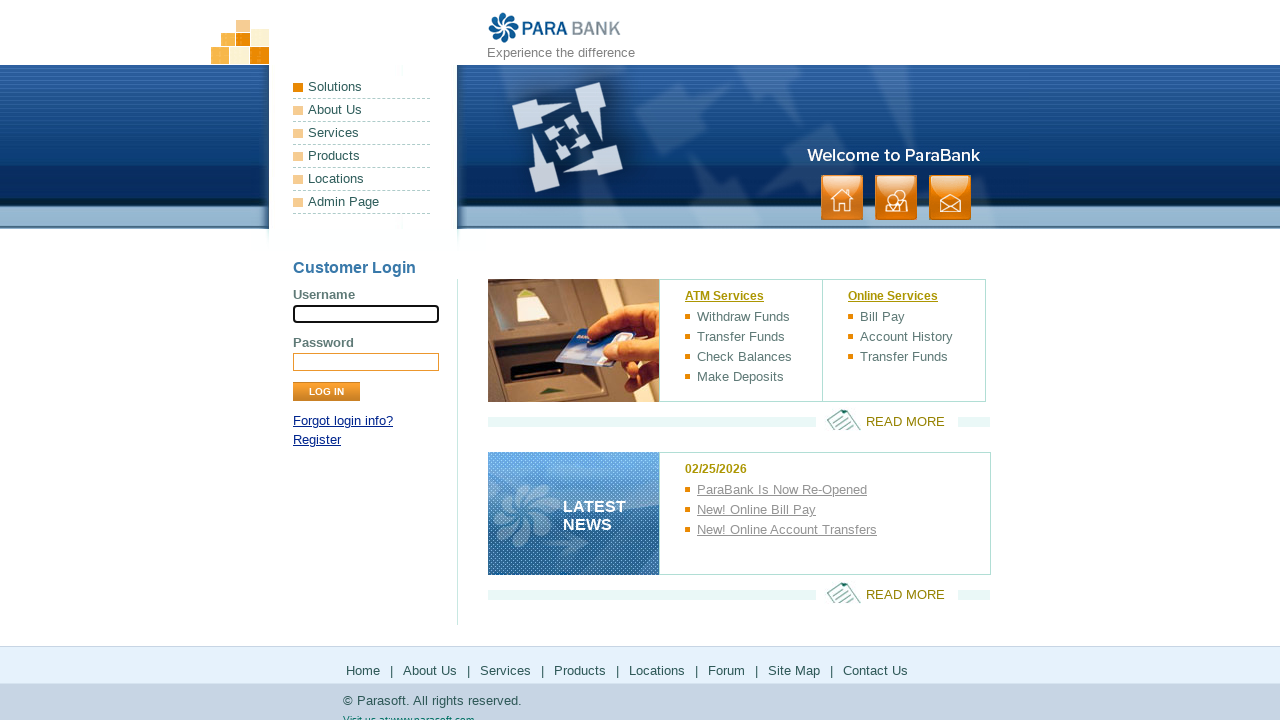

Clicked on Products link in left menu at (362, 156) on xpath=//ul[@class='leftmenu']//li[not(contains(@class, 'Solutions'))] >> nth=2
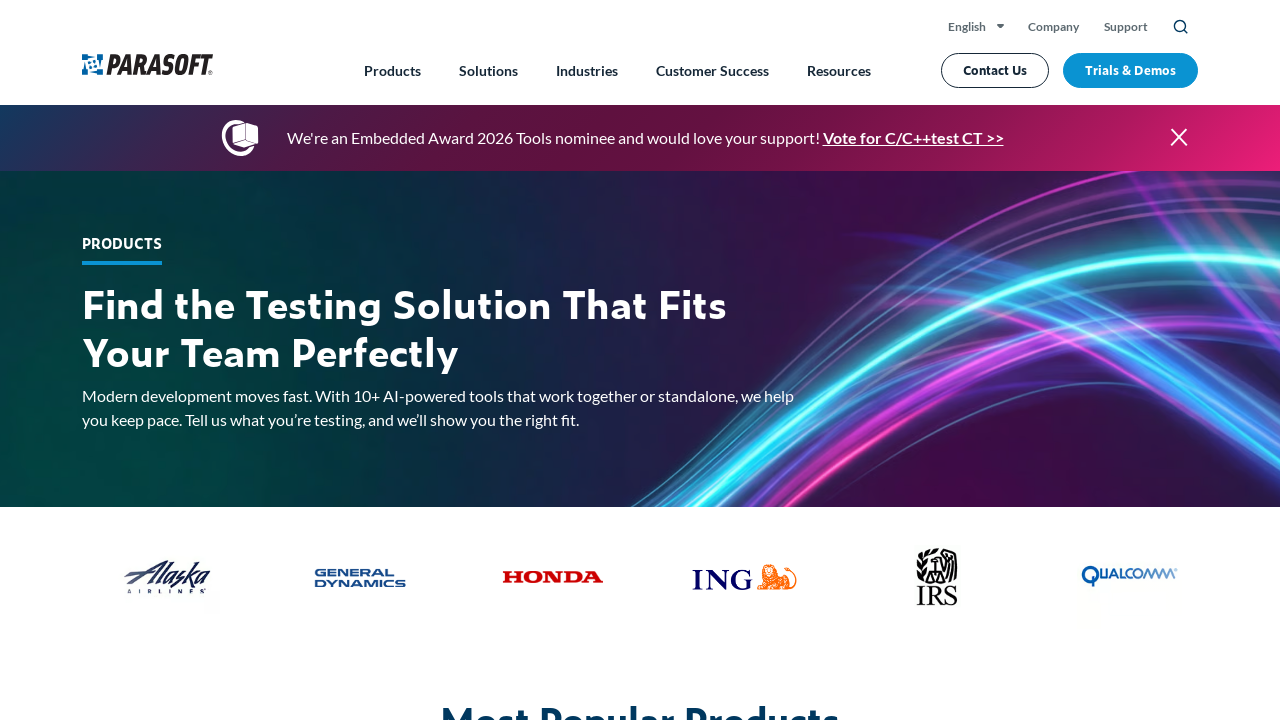

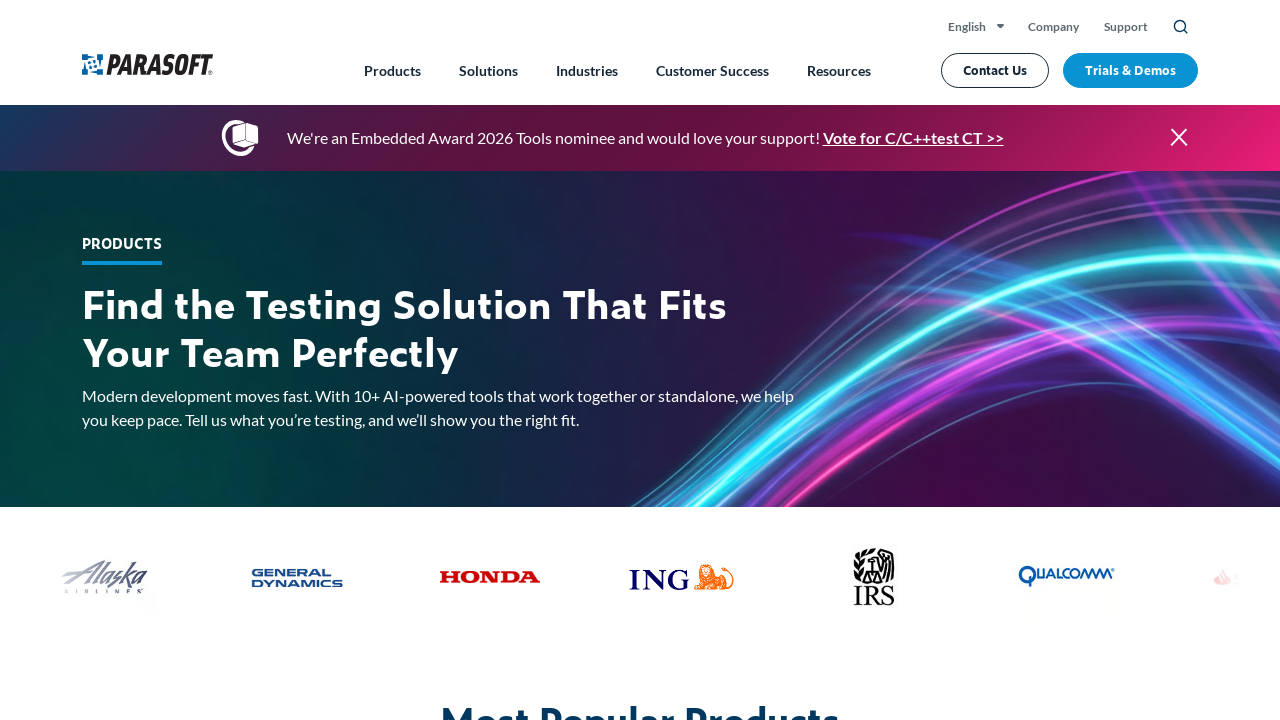